Verifies that menu elements on the page contain the expected text values by finding all elements with IDs starting with 'menu' and comparing their text content

Starting URL: https://testerautomatyzujacy.dev

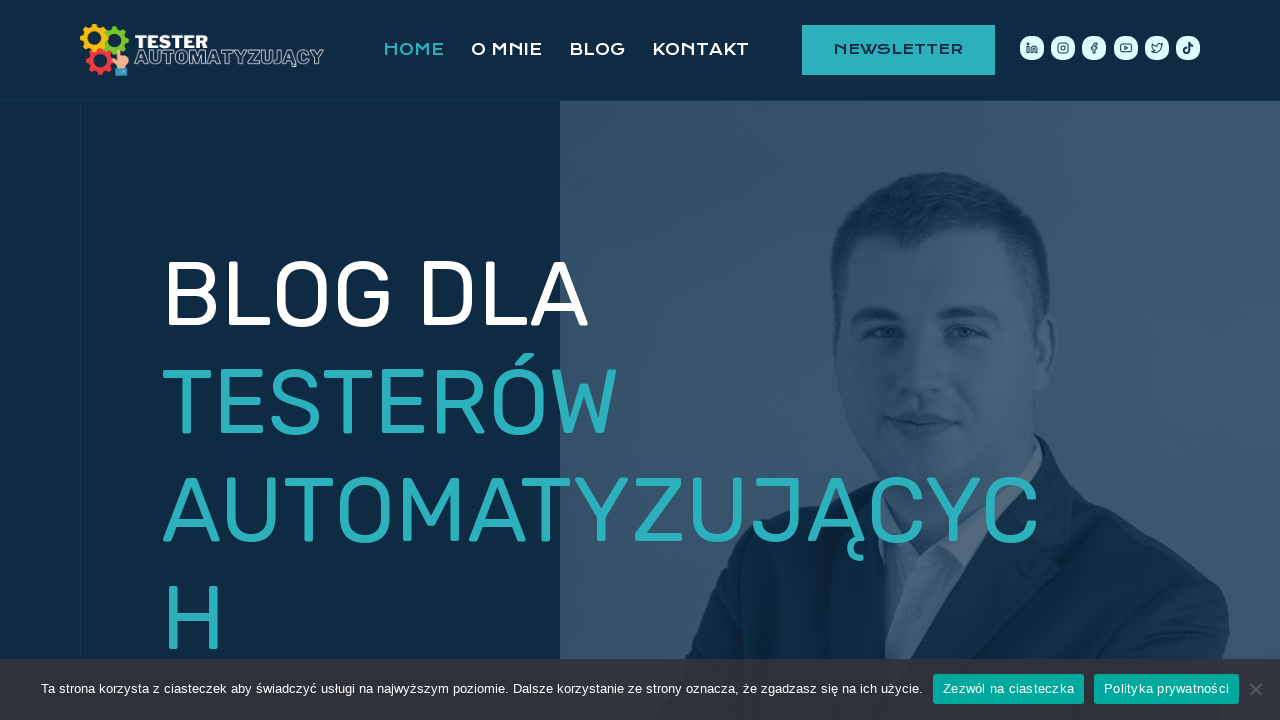

Navigated to https://testerautomatyzujacy.dev
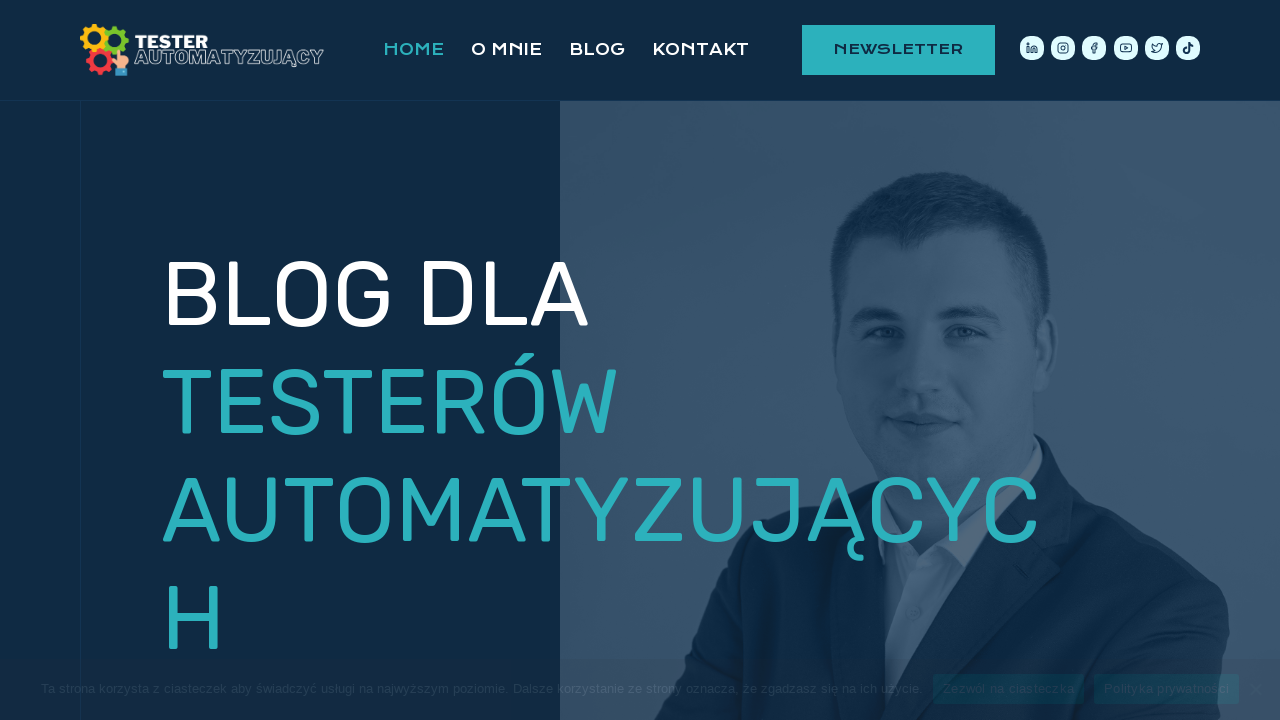

Found all elements with IDs starting with 'menu'
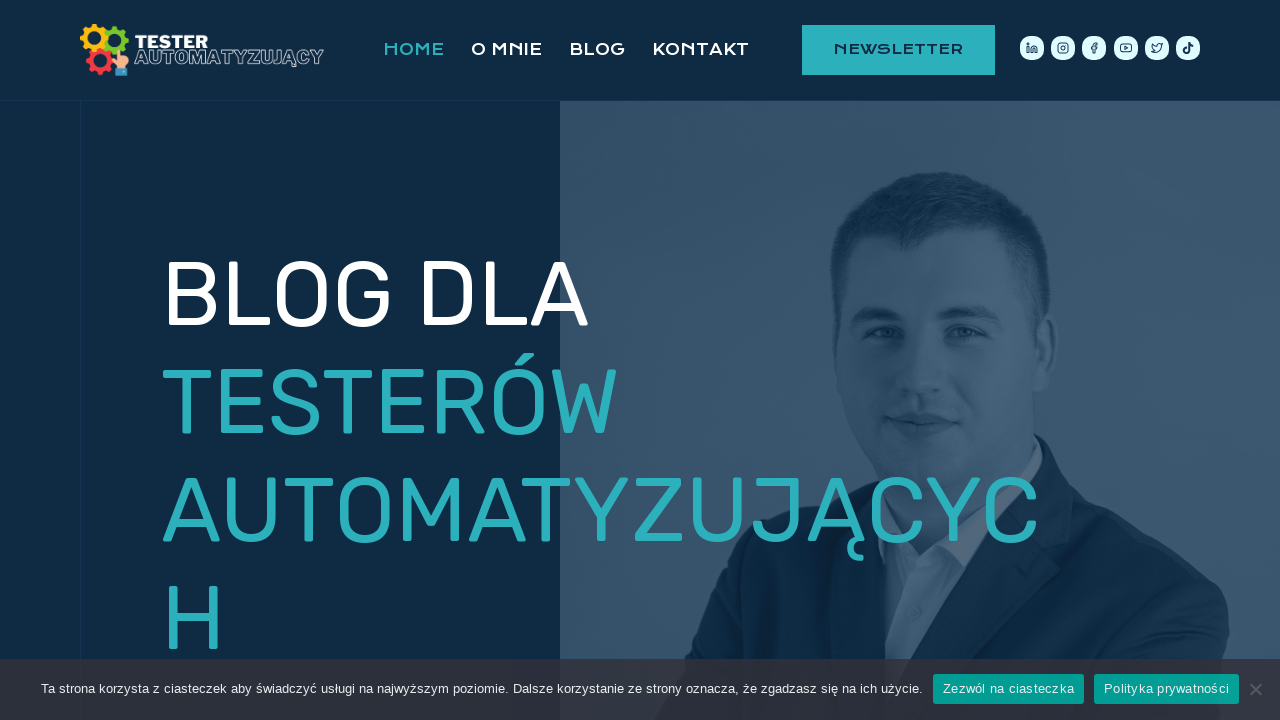

Extracted text content from menu elements: ['HOME', 'O MNIE', 'BLOG', 'KONTAKT']
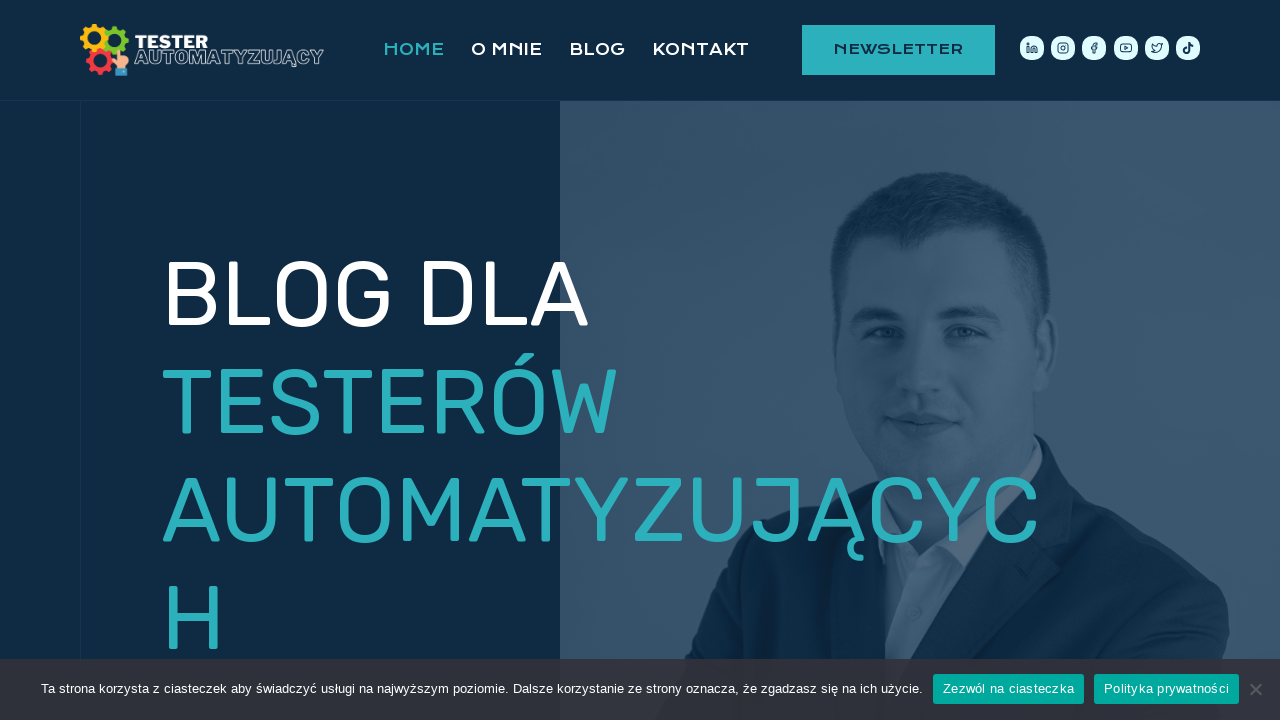

Verified menu elements contain expected text: ['HOME', 'O MNIE', 'BLOG', 'KONTAKT']
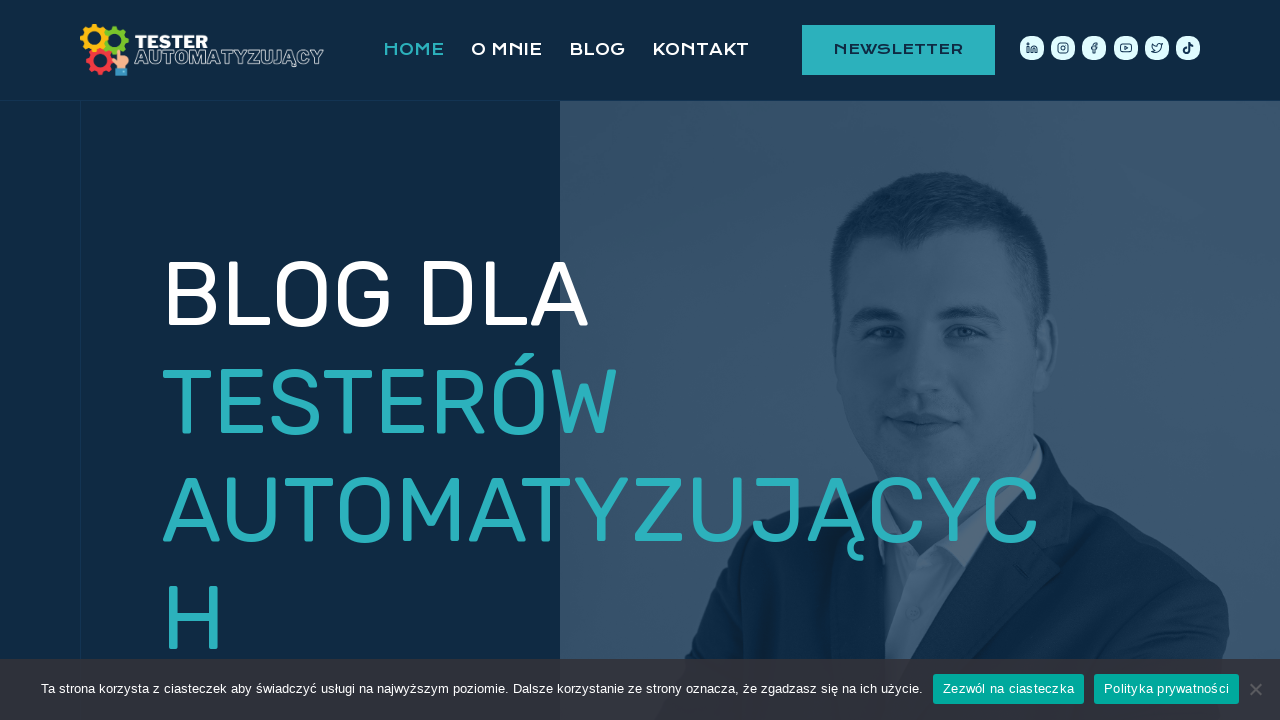

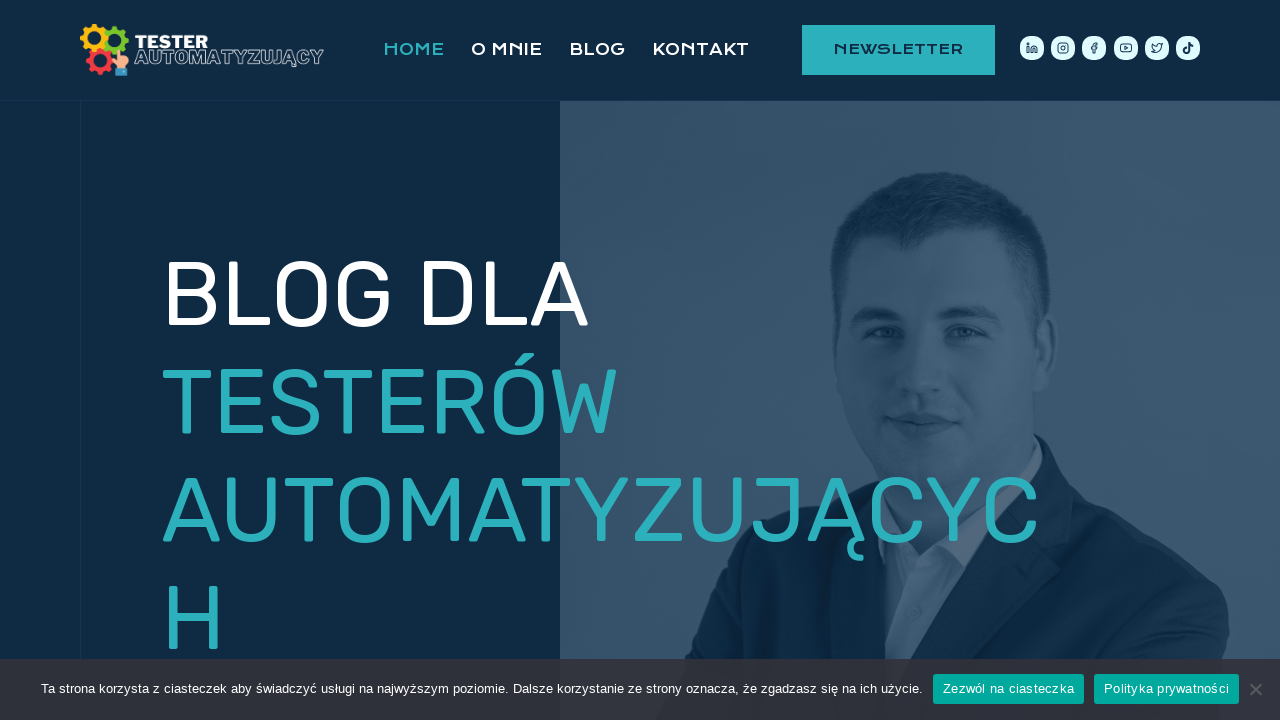